Tests a streaming URL by entering it into Akamai's DASH.js player and checking if bitrates are available

Starting URL: https://players.akamai.com/players/dashjs

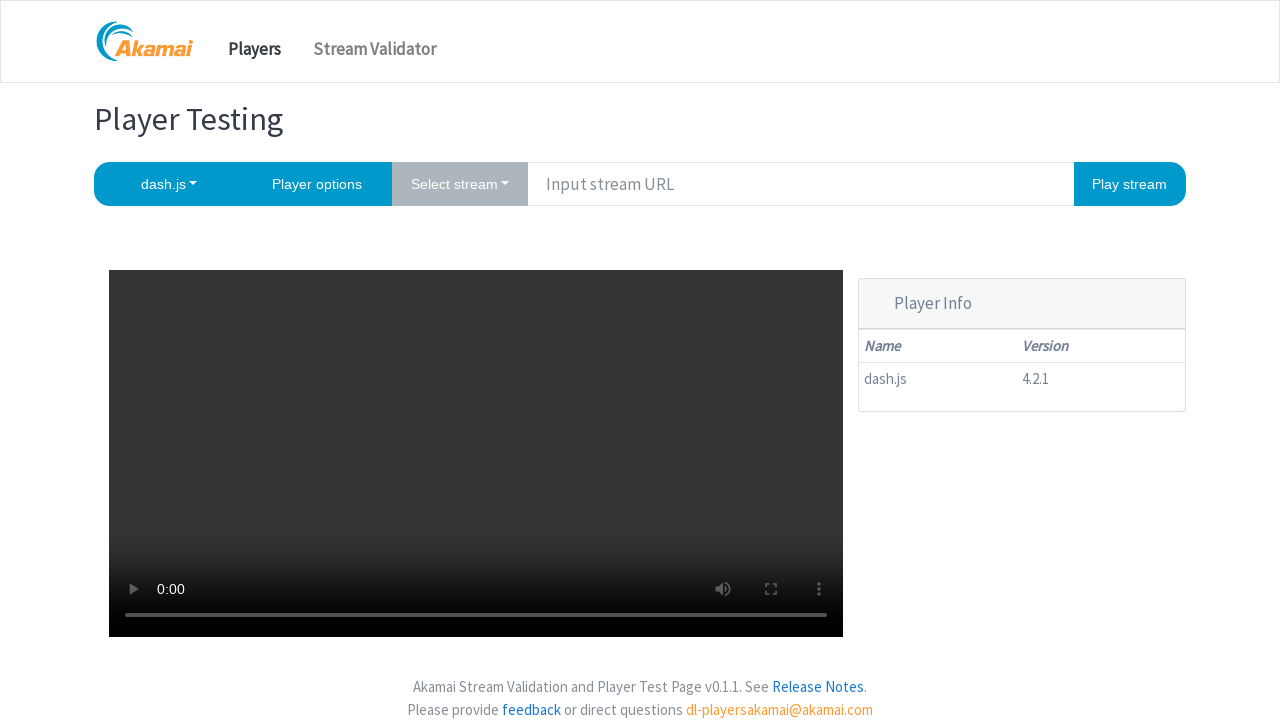

Filled stream URL input field with Akamai BBB test stream on #selectedstream
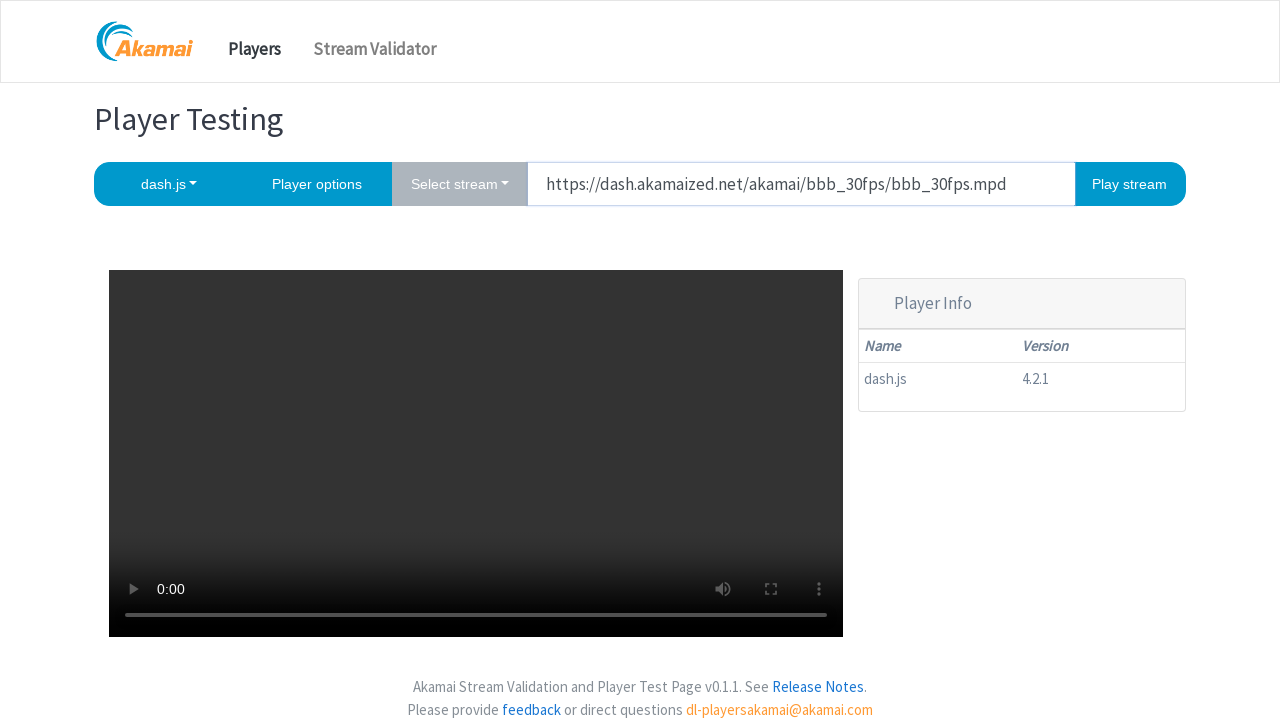

Clicked Play stream button to start playback at (1130, 184) on #playButton
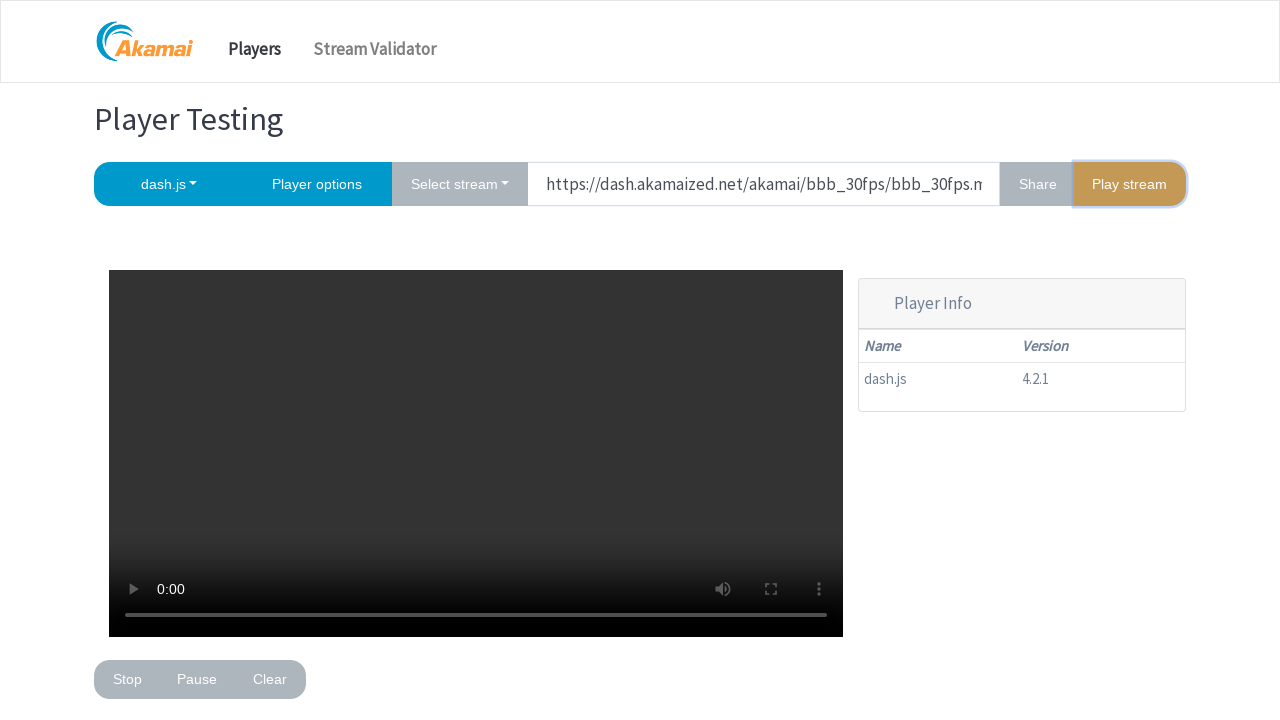

Waited 10 seconds for bitrate information to load
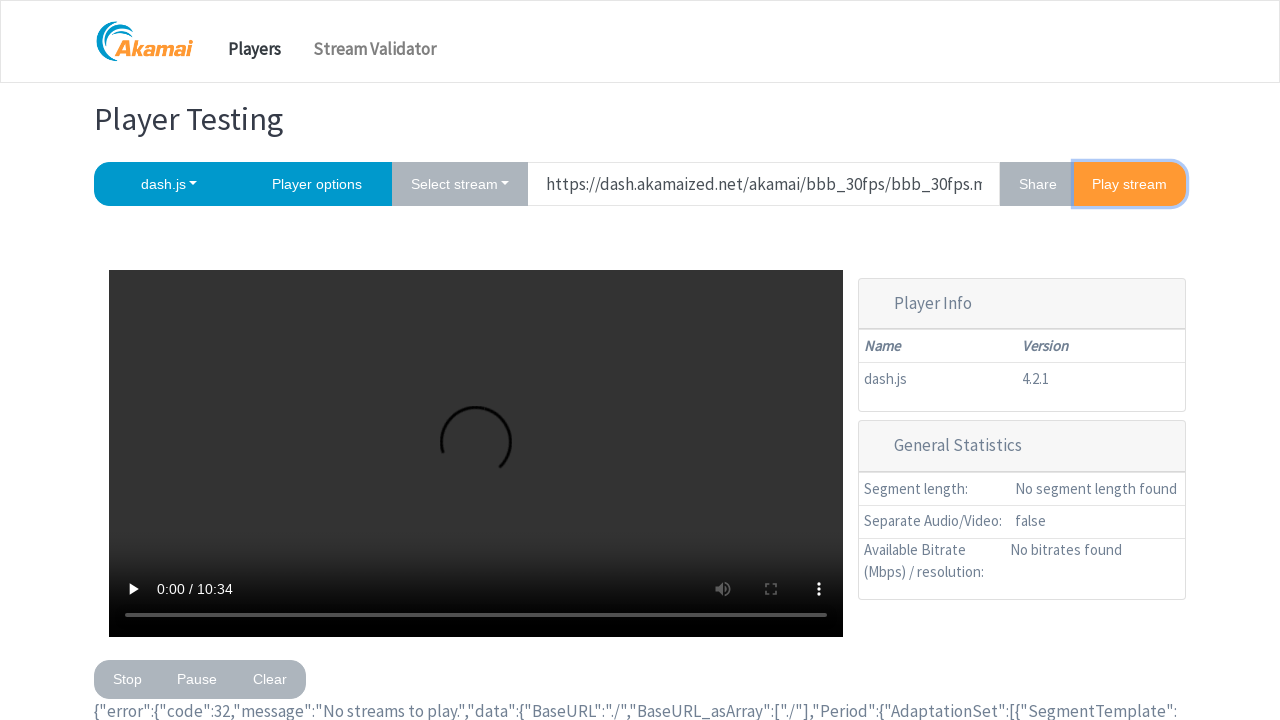

Located bitrate elements in the player
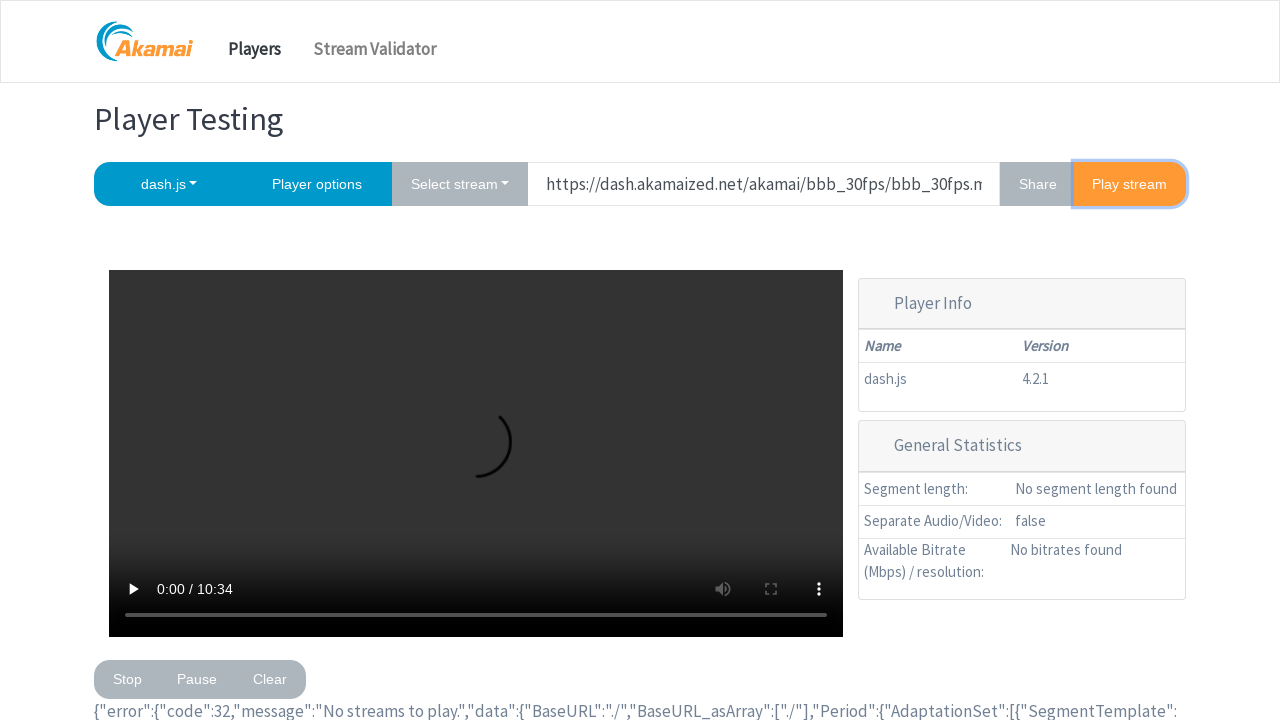

Confirmed bitrate table cells are visible and loaded
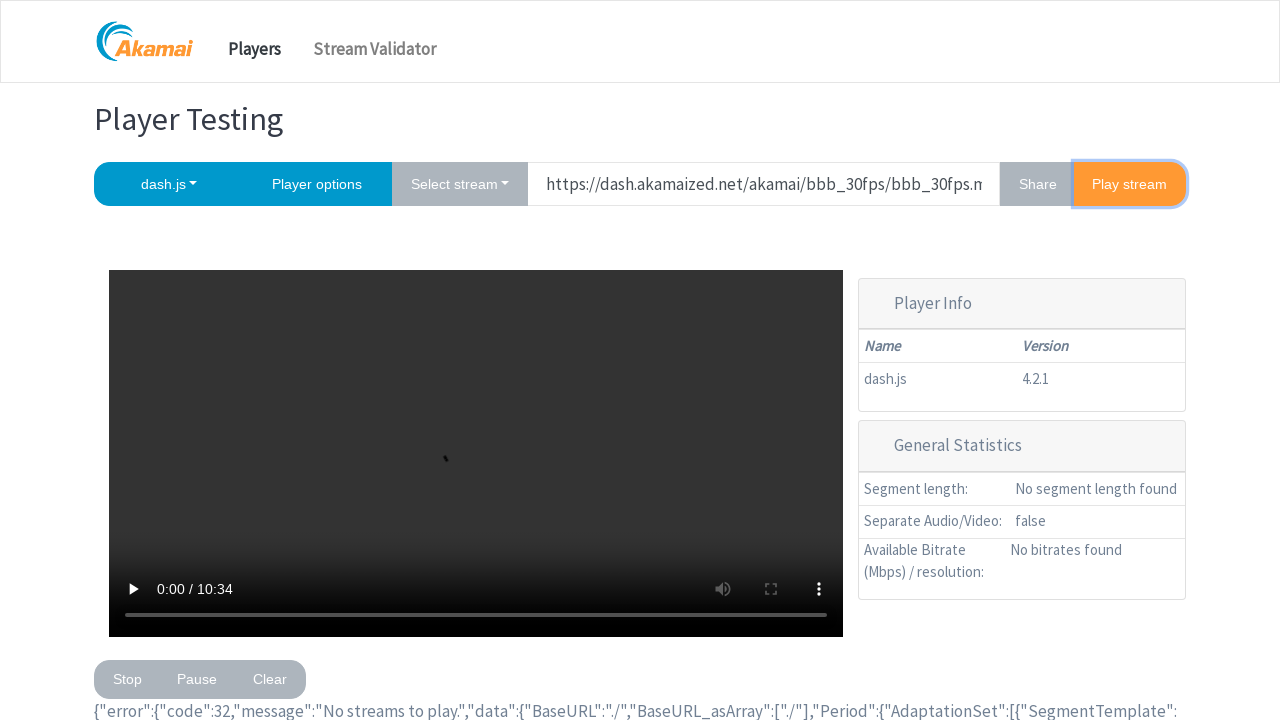

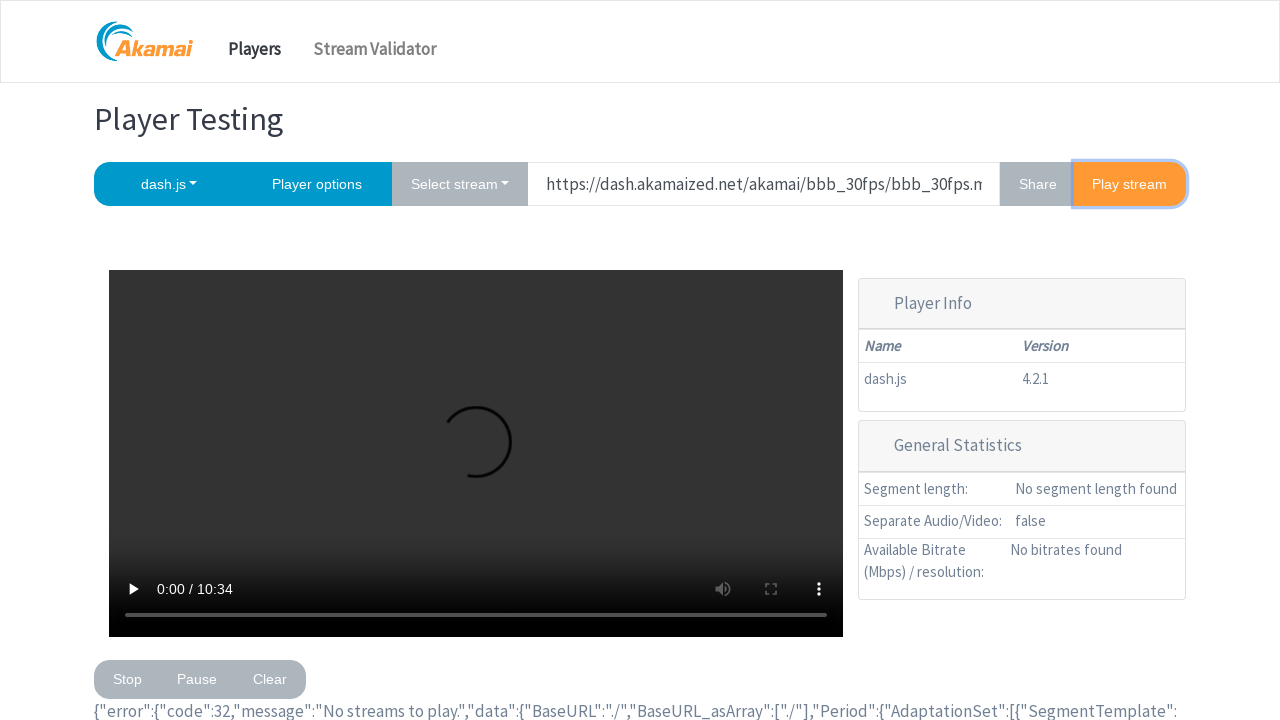